Tests Entry Ad popup by navigating to the page and closing the modal popup

Starting URL: https://the-internet.herokuapp.com/

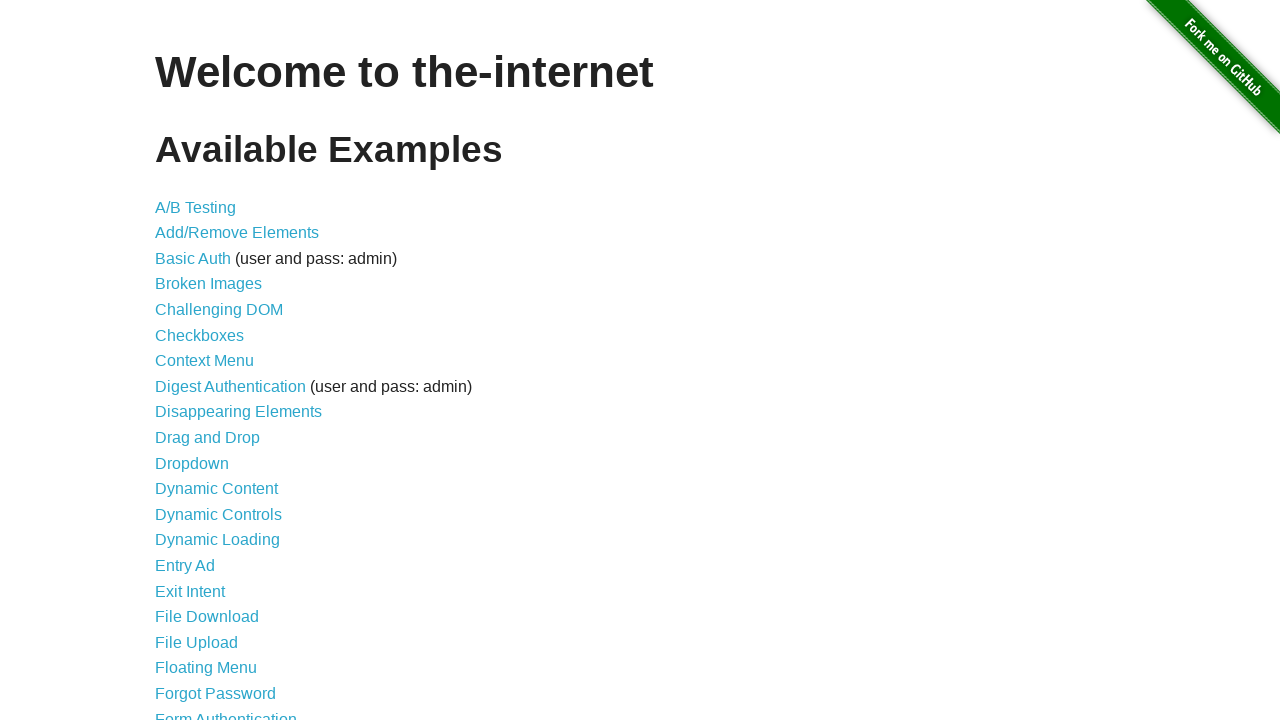

Clicked Entry Ad link at (185, 566) on internal:role=link[name="Entry Ad"i]
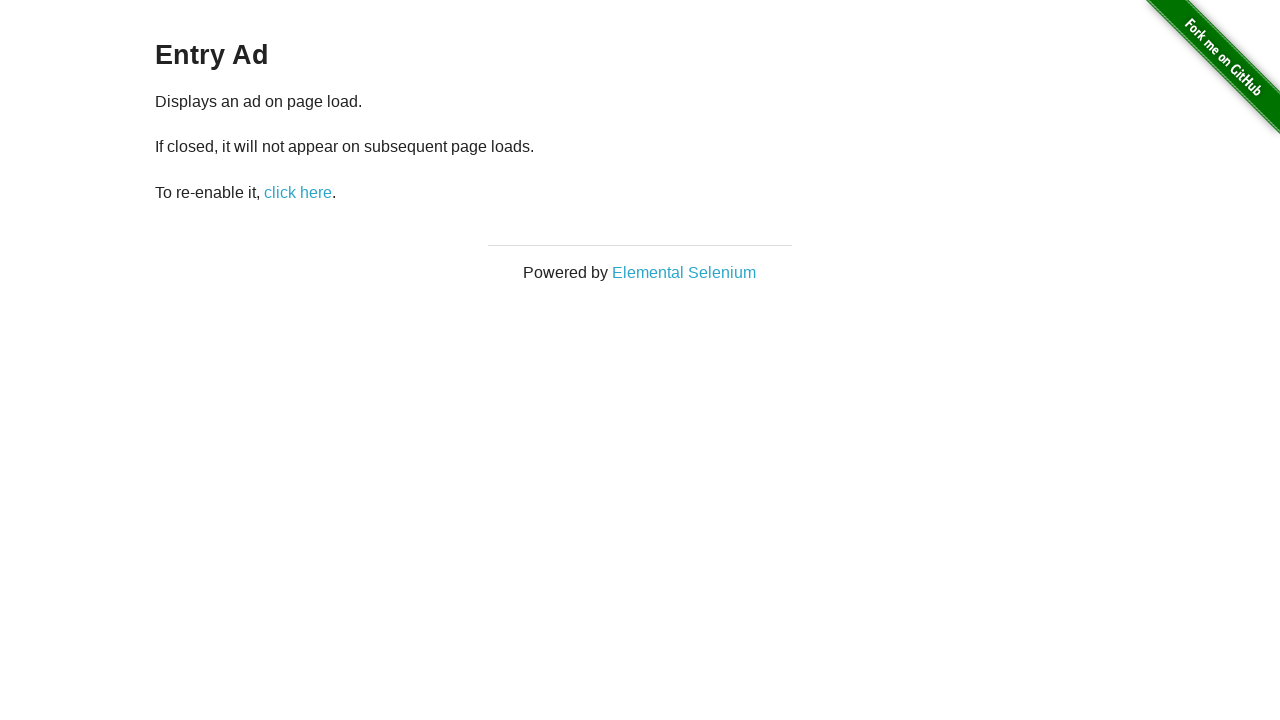

Entry Ad modal appeared
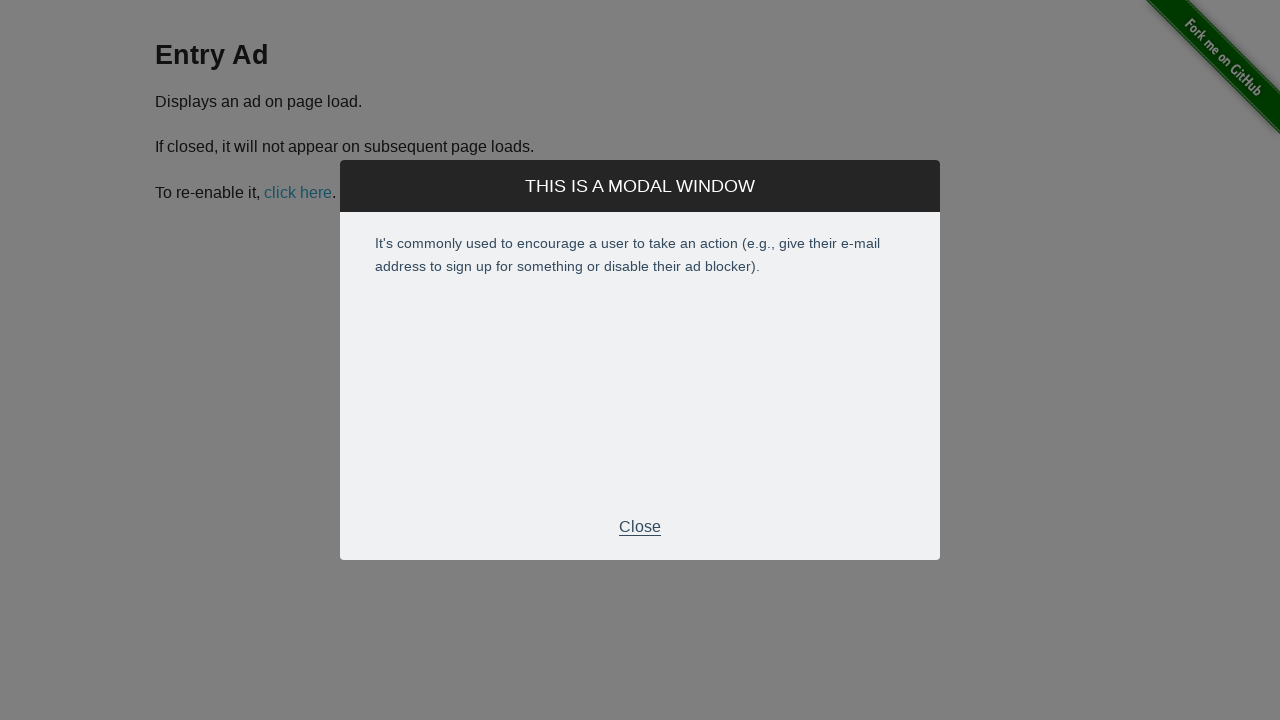

Closed modal popup by clicking close button at (640, 527) on .modal-footer p
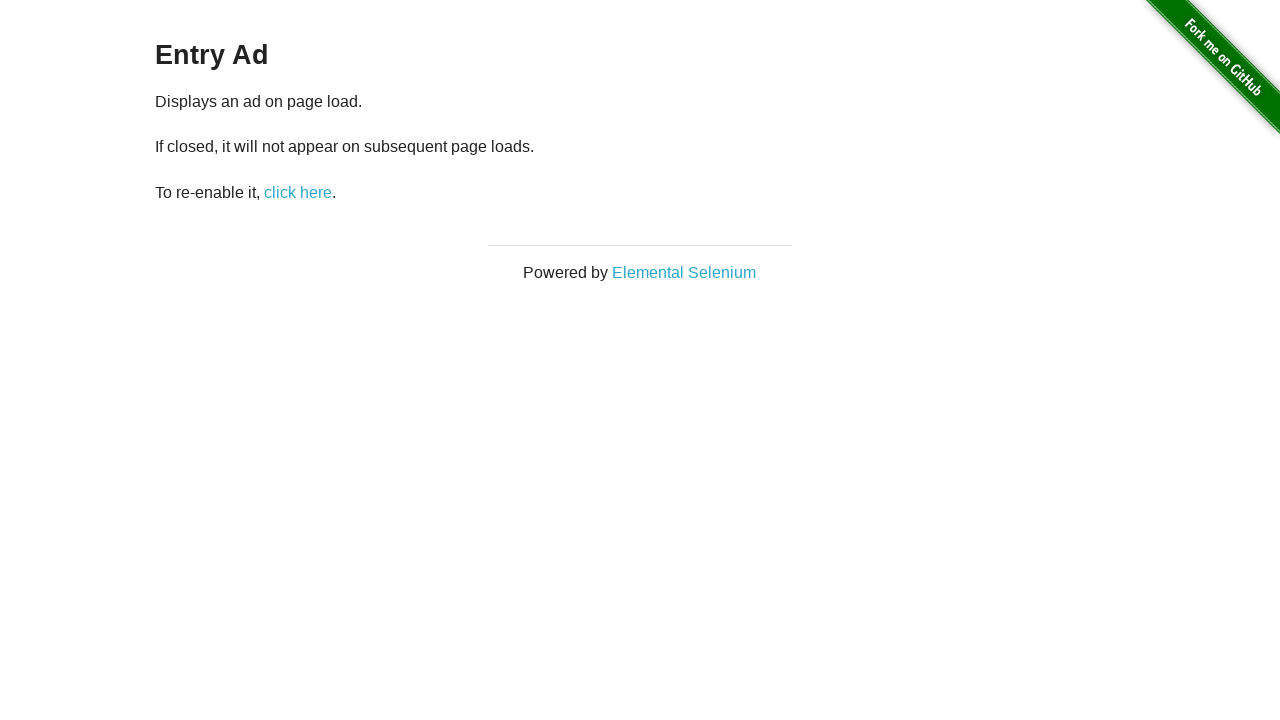

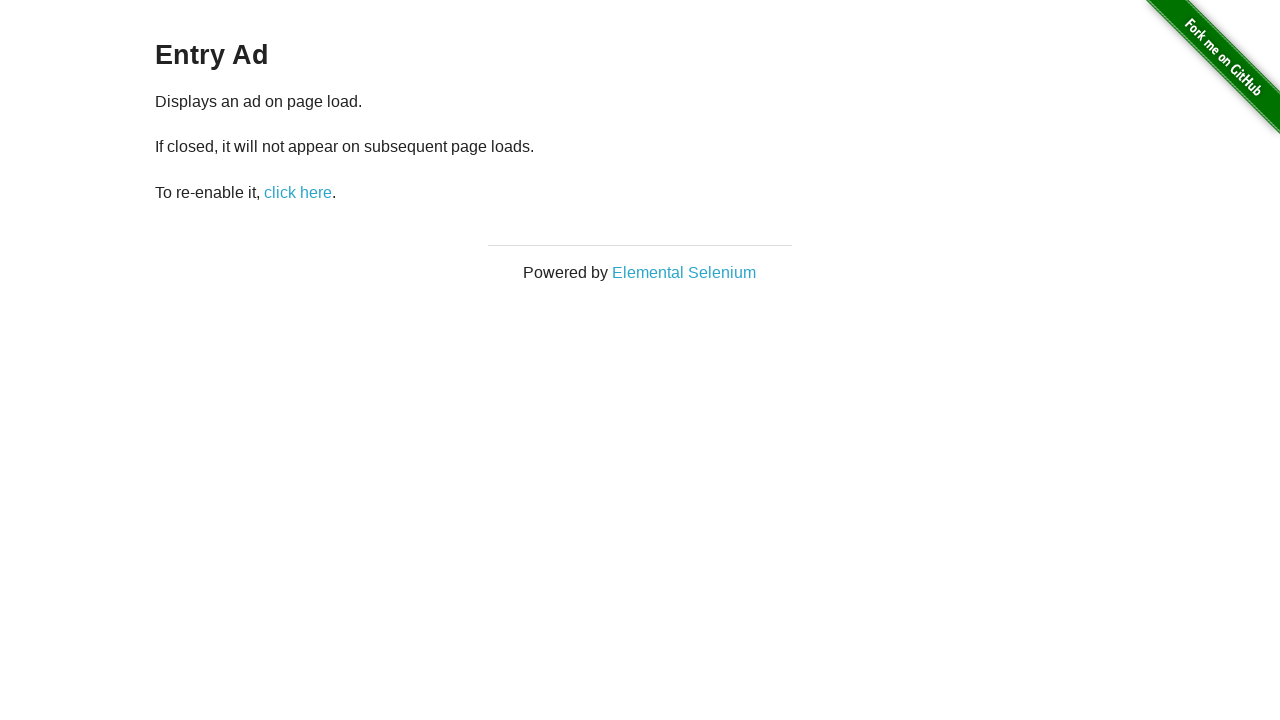